Navigates to a Stepik lesson page to verify the page loads successfully

Starting URL: https://stepik.org/lesson/25969/step/8

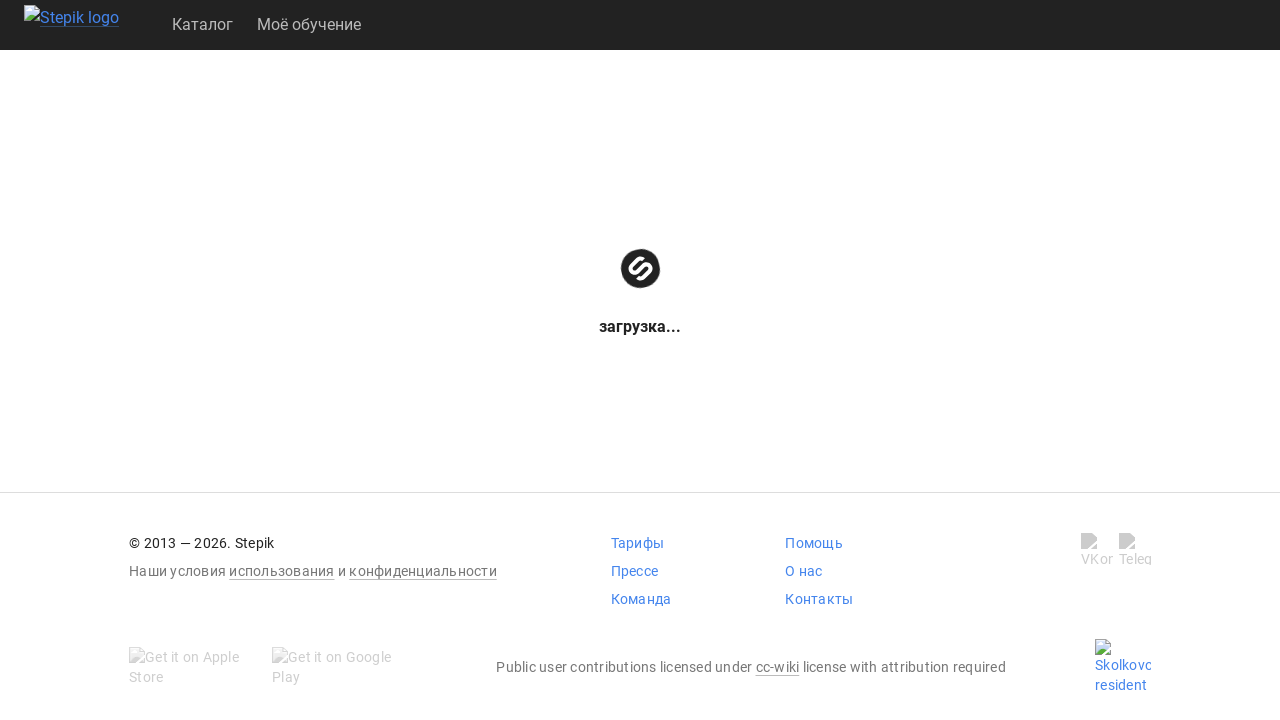

Waited for page to reach networkidle state - Stepik lesson page fully loaded
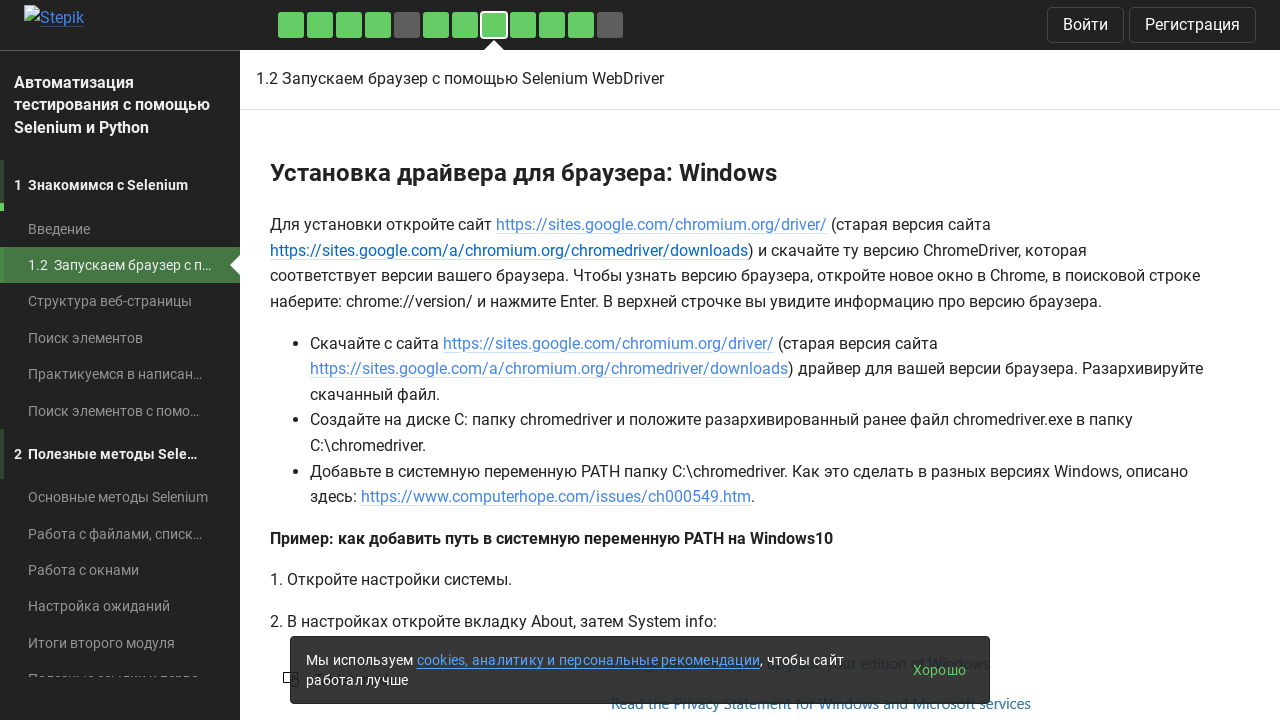

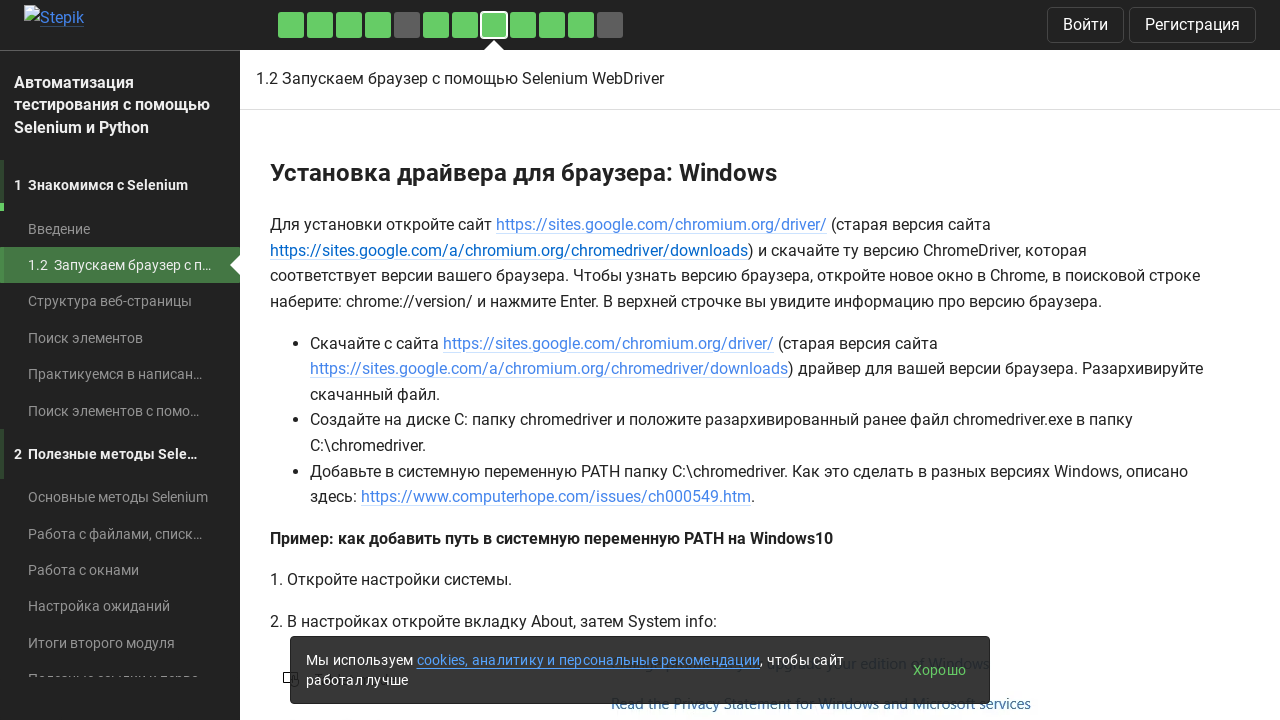